Tests adding multiple todo items to the list and verifies they appear correctly

Starting URL: https://demo.playwright.dev/todomvc

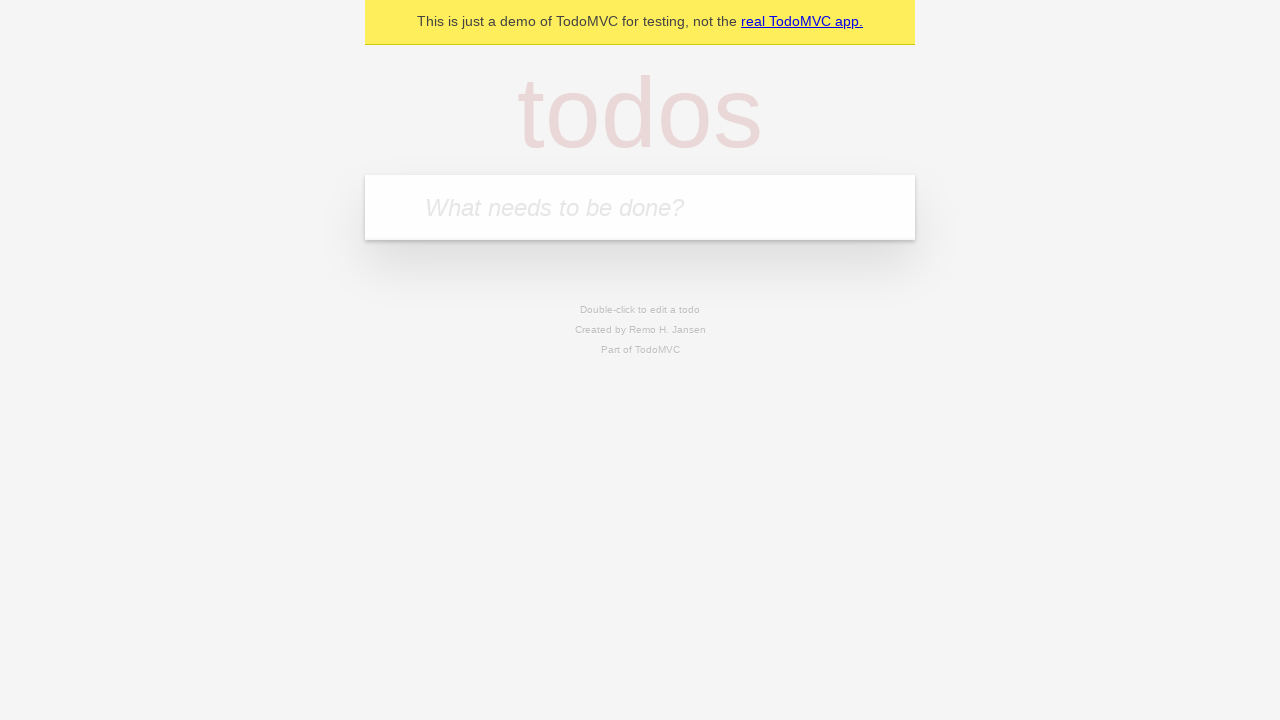

Located the 'What needs to be done?' input field
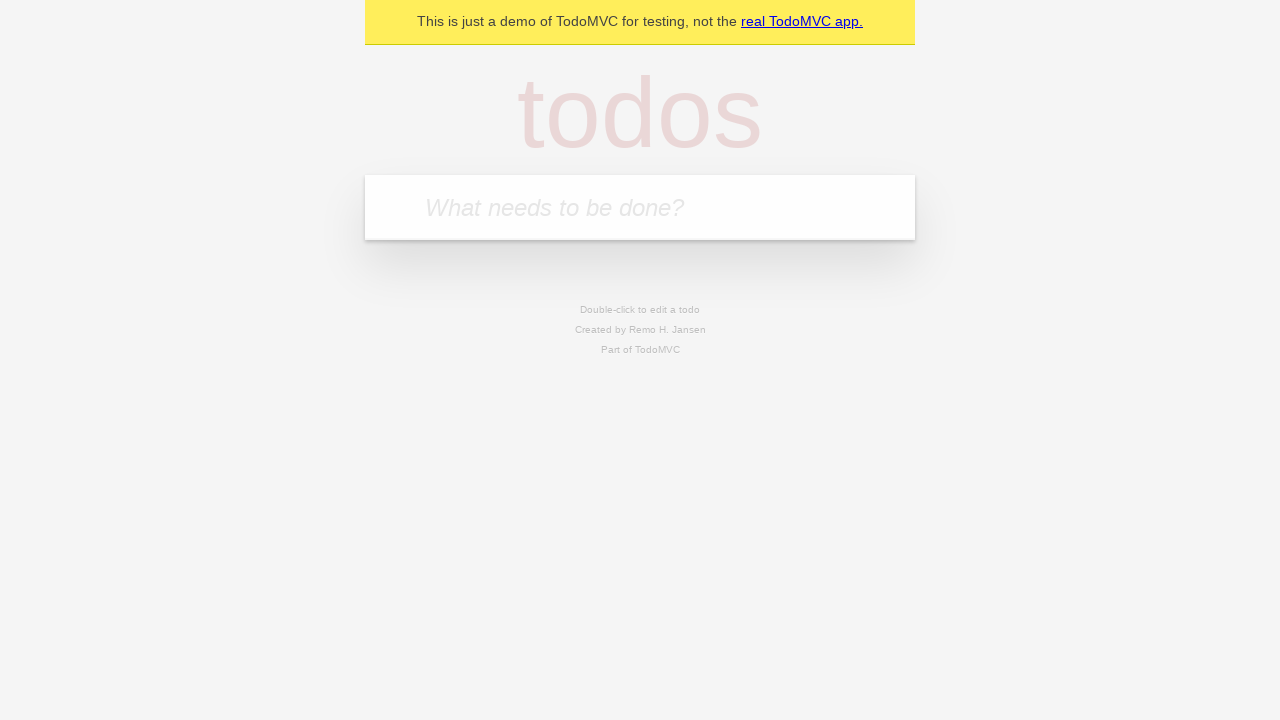

Filled input field with 'buy some cheese' on internal:attr=[placeholder="What needs to be done?"i]
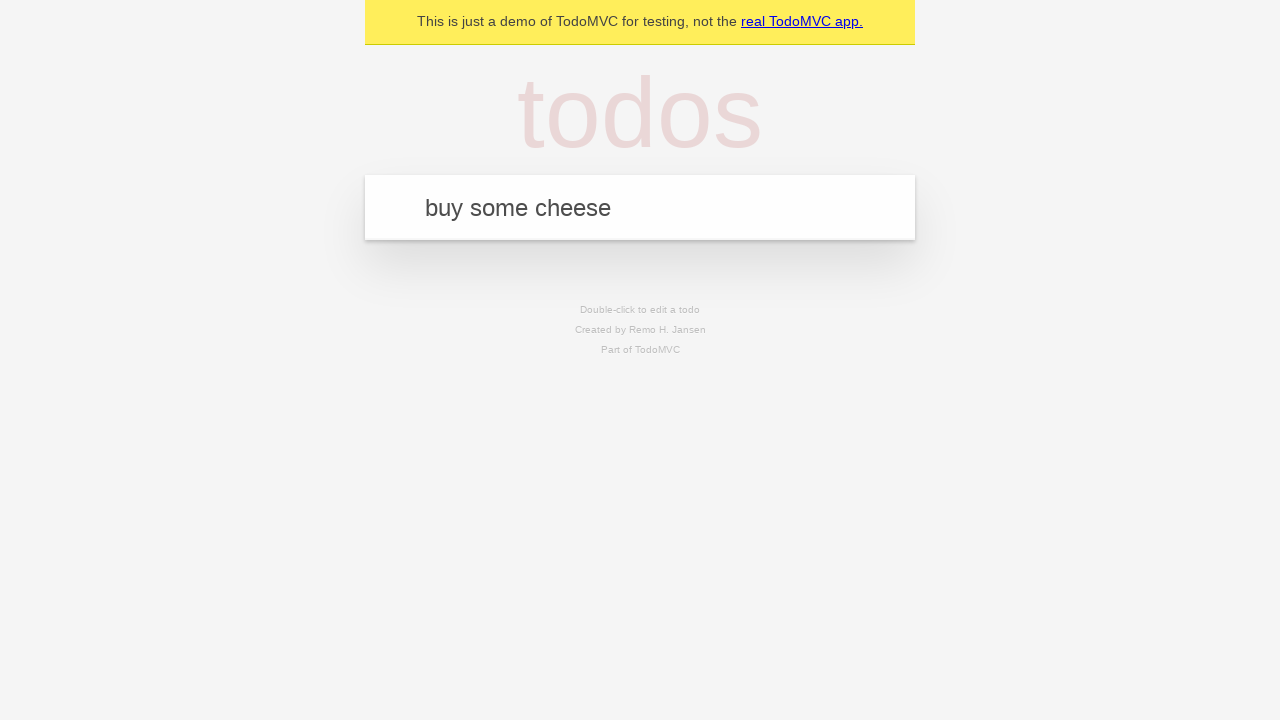

Pressed Enter to add first todo item on internal:attr=[placeholder="What needs to be done?"i]
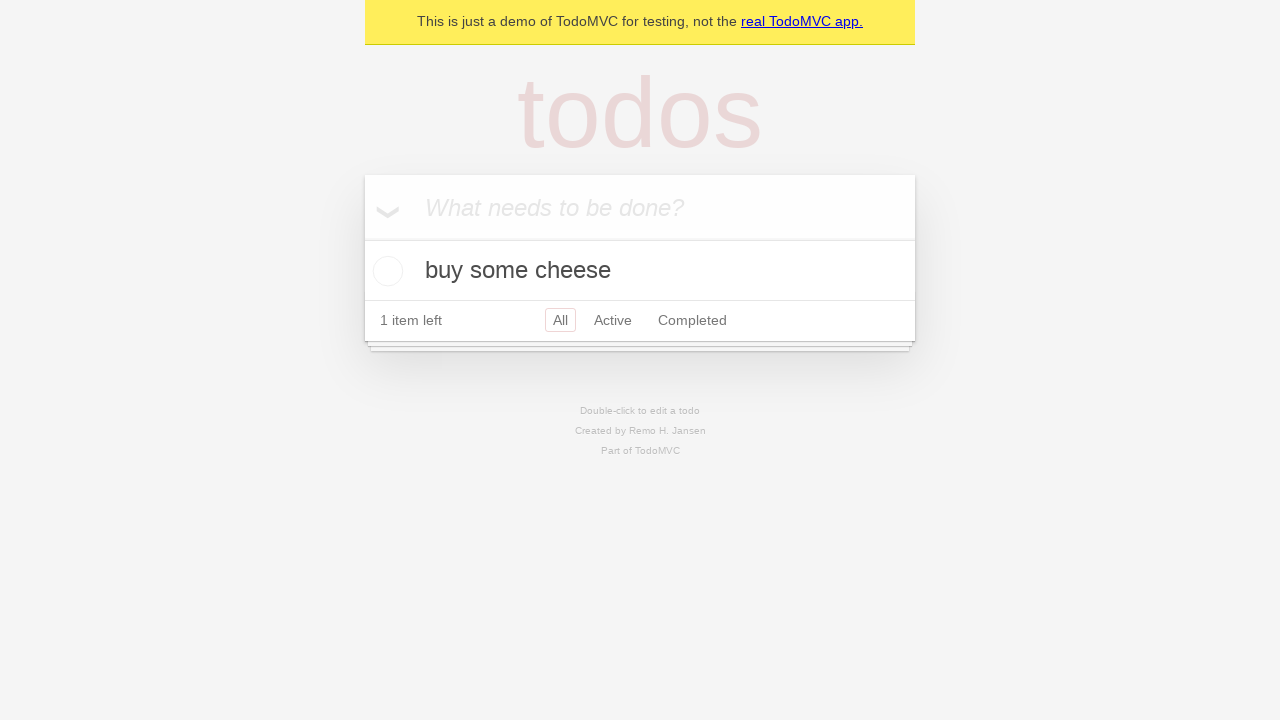

First todo item appeared in the list
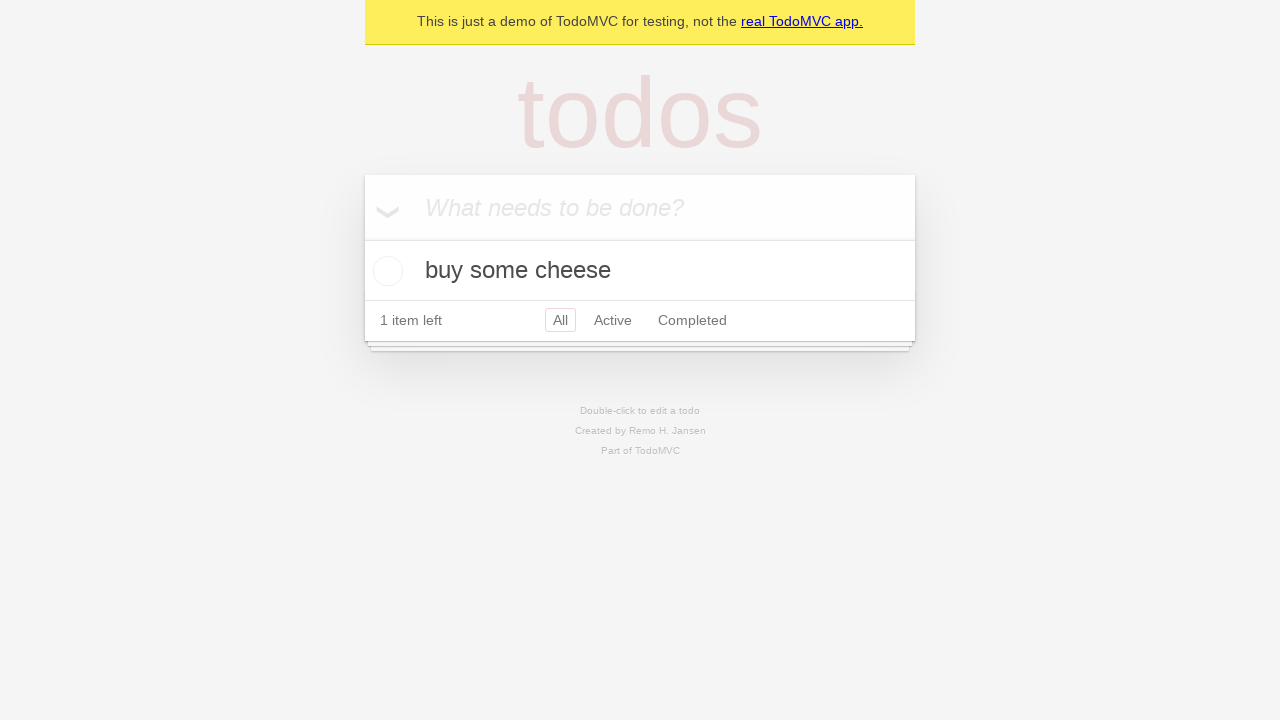

Filled input field with 'feed the cat' on internal:attr=[placeholder="What needs to be done?"i]
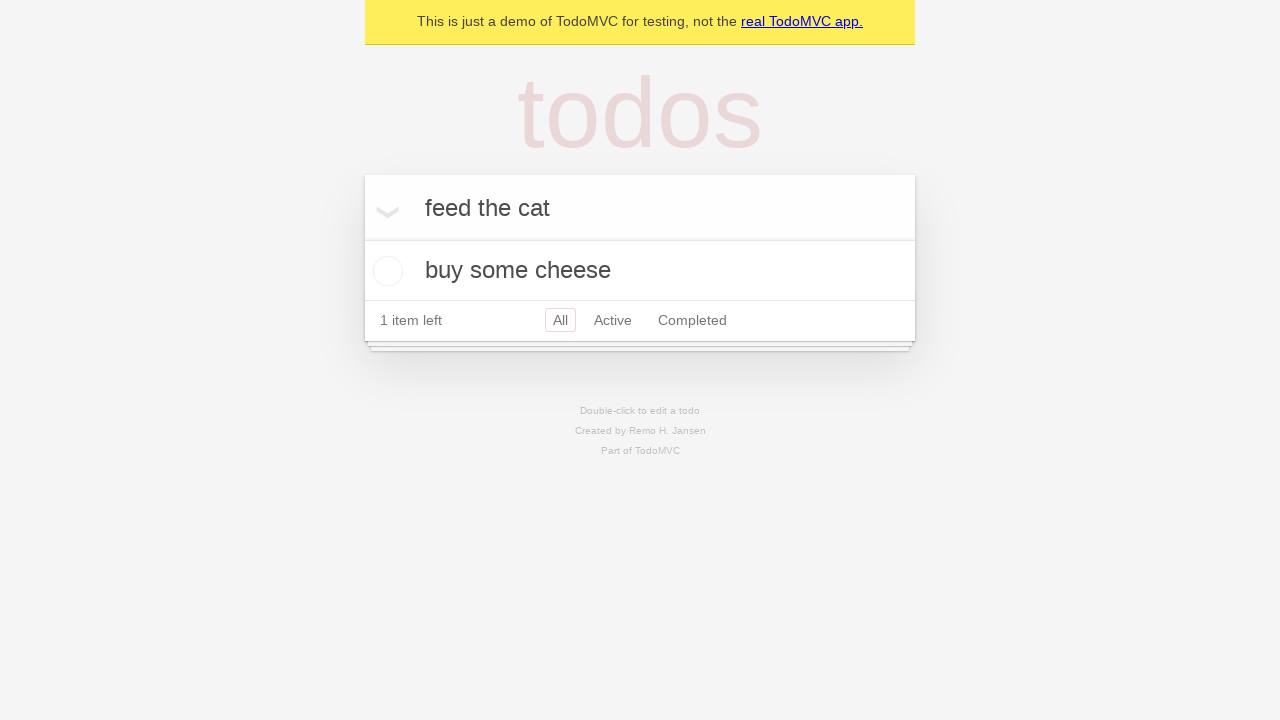

Pressed Enter to add second todo item on internal:attr=[placeholder="What needs to be done?"i]
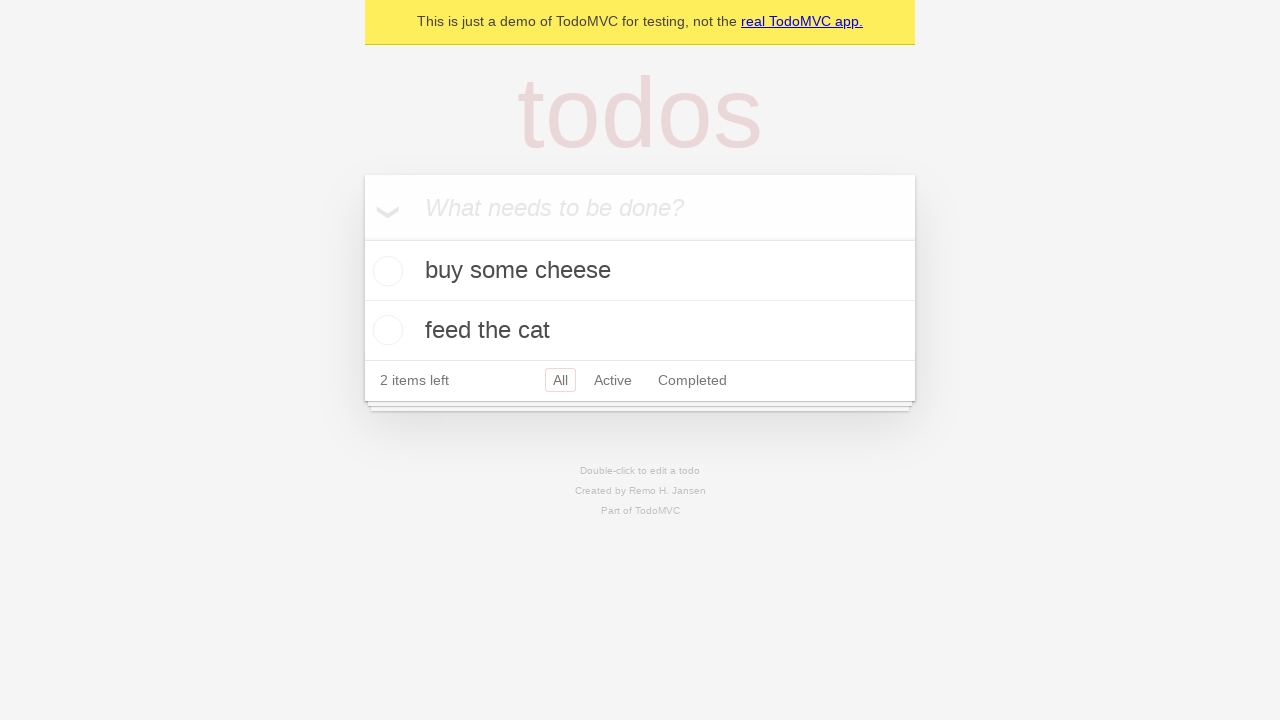

Verified second todo item appeared in the list (total: 2 items)
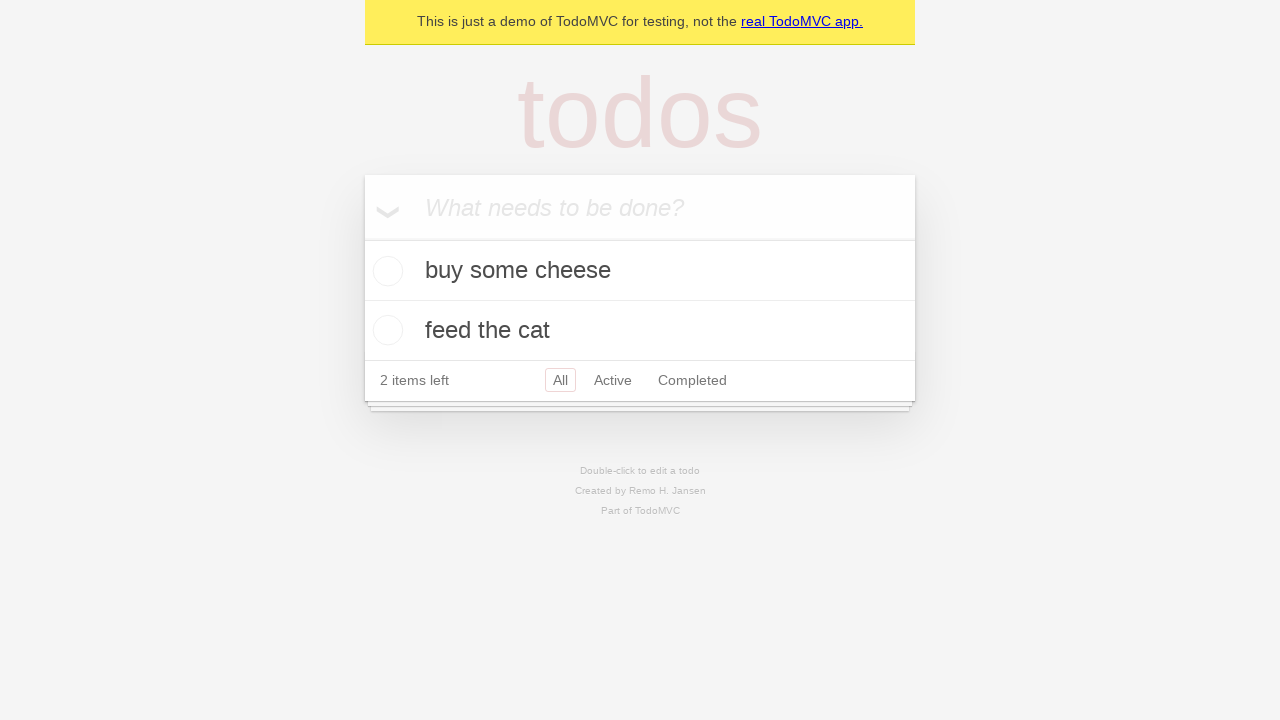

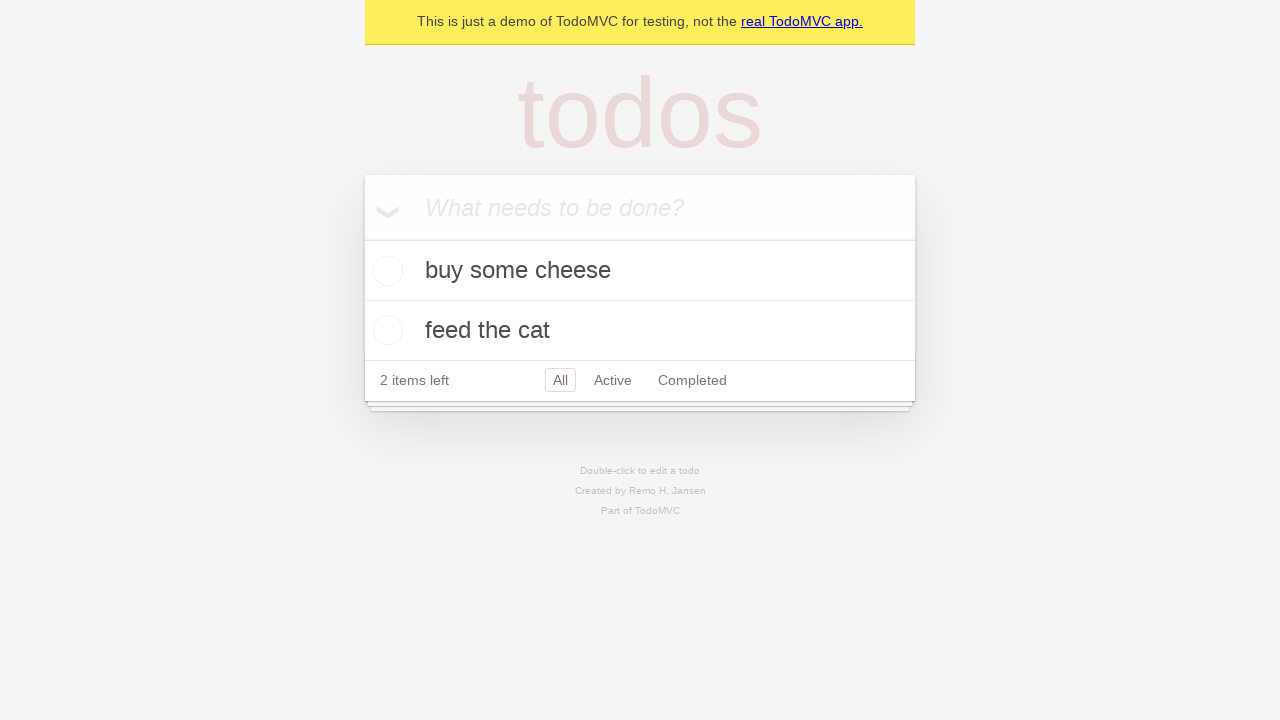